Tests that the flight search block is visible on the page

Starting URL: https://www.pobeda.aero

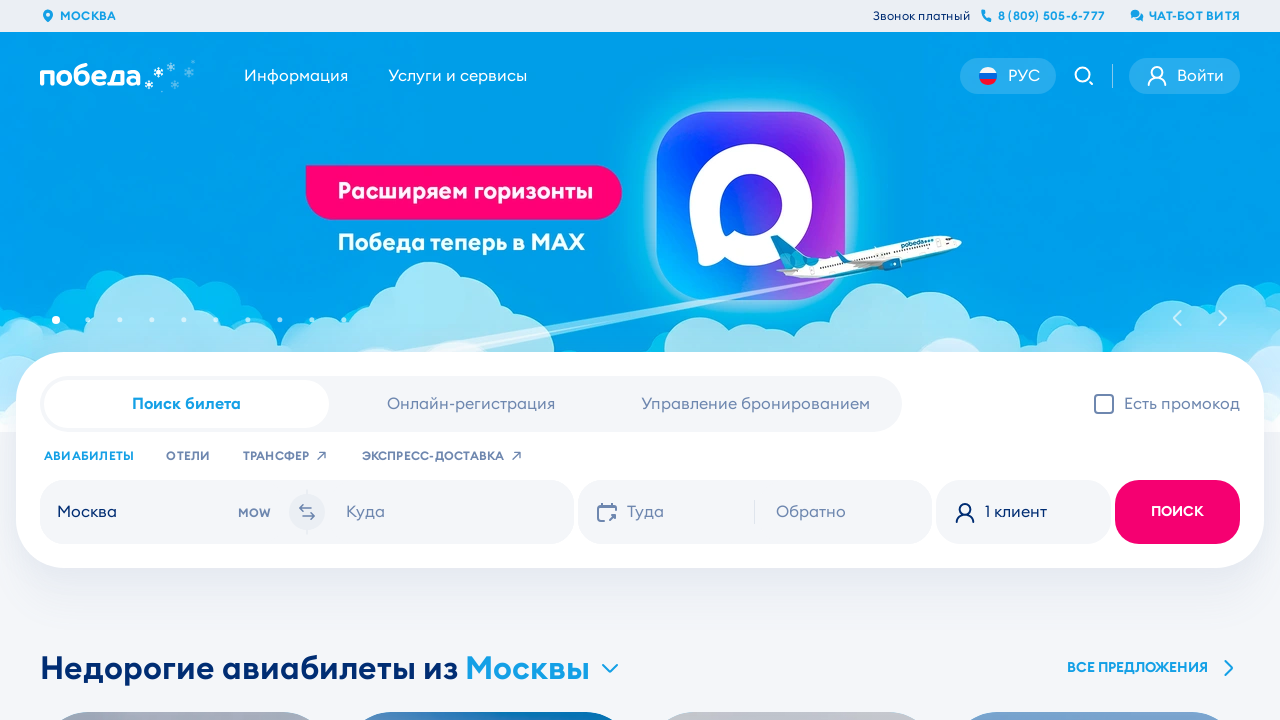

Scrolled to flight search block
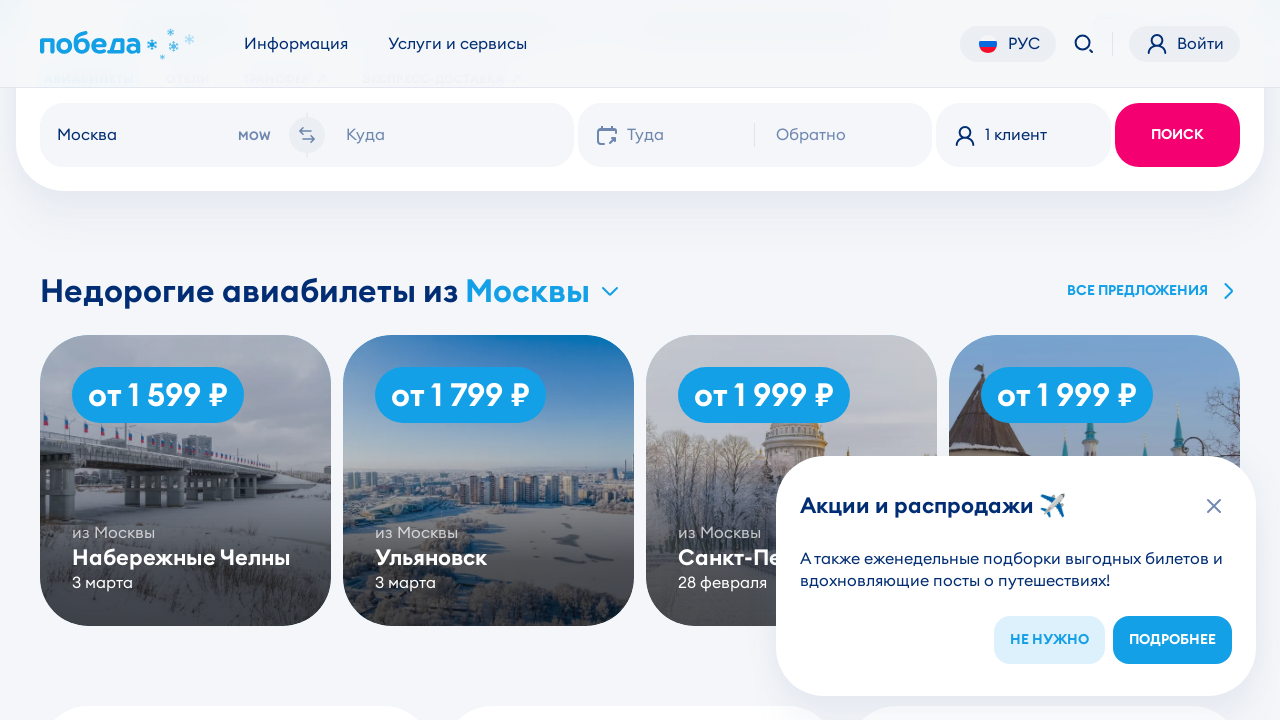

Verified flight search block is visible on the page
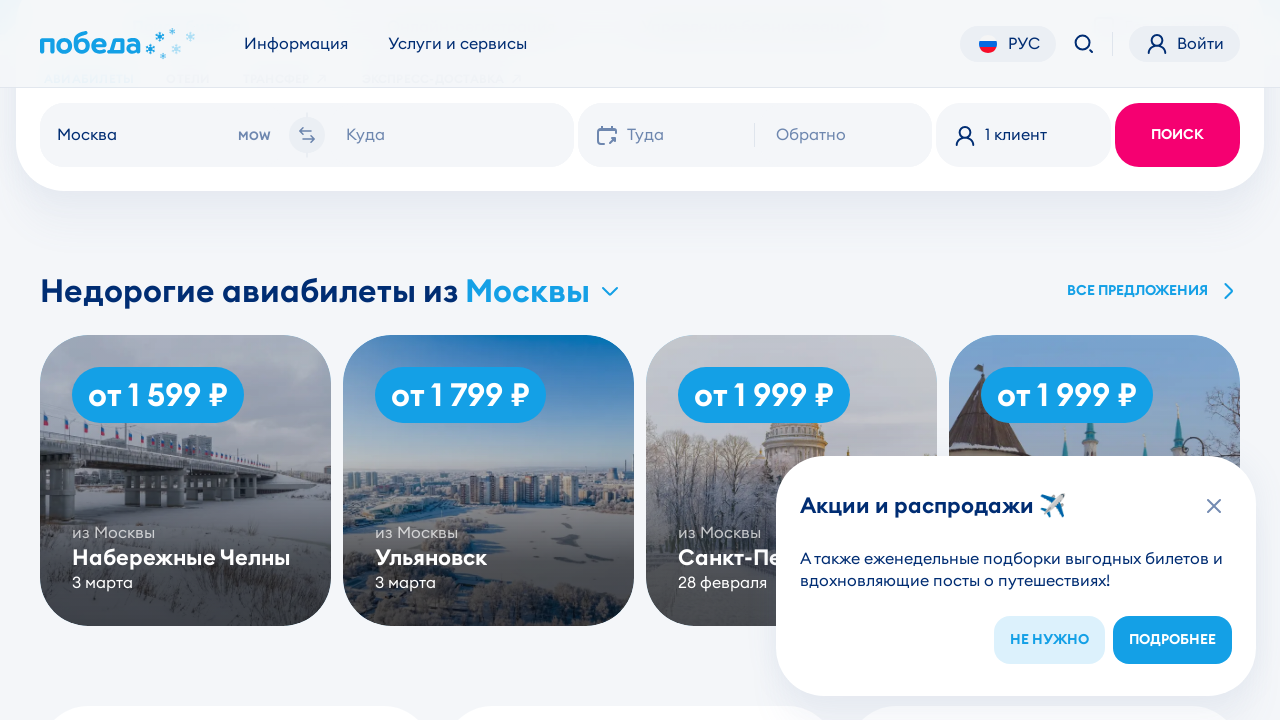

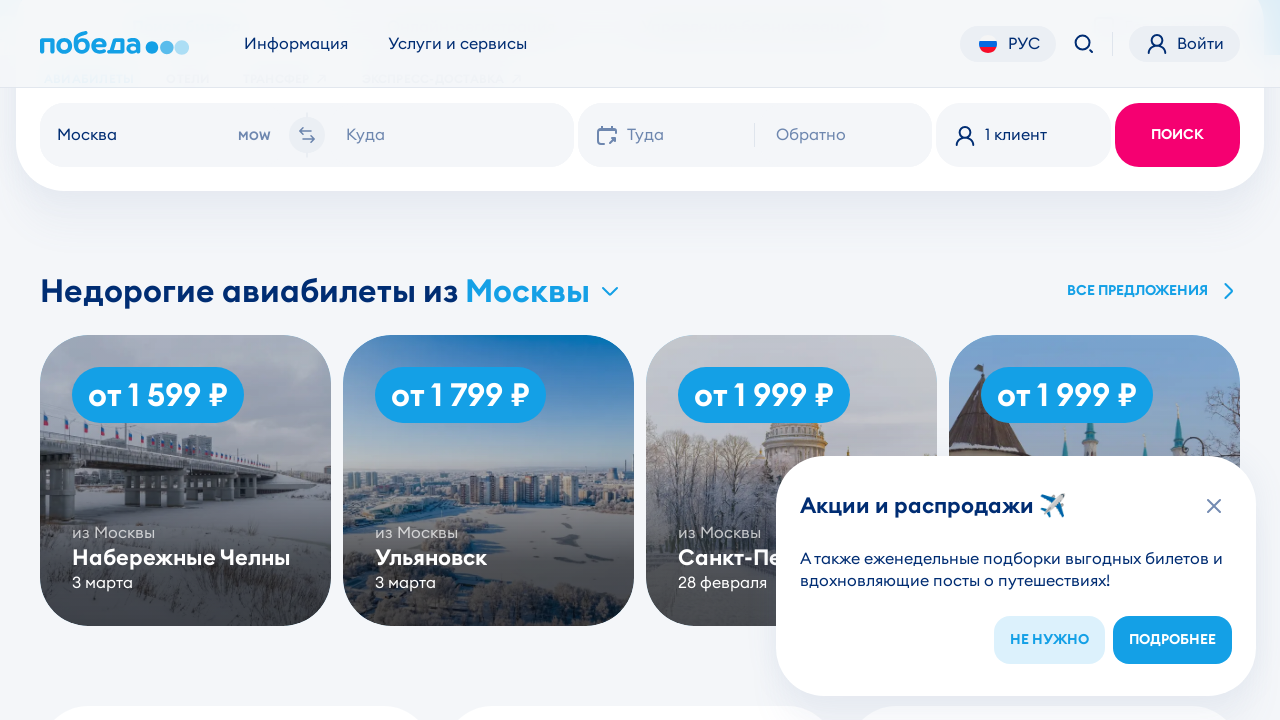